Tests interaction with Shadow DOM elements by filling a text input field inside a shadow root using JavaScript execution

Starting URL: https://letcode.in/shadow

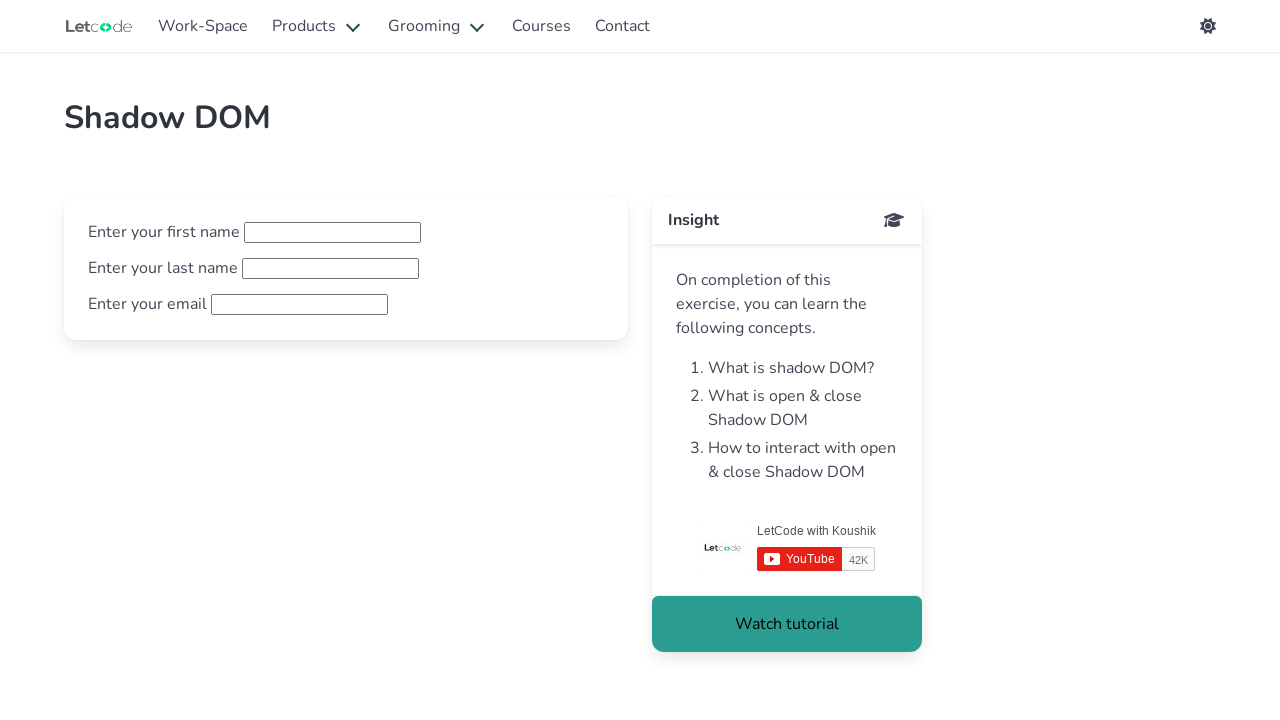

Shadow host element #open-shadow is present
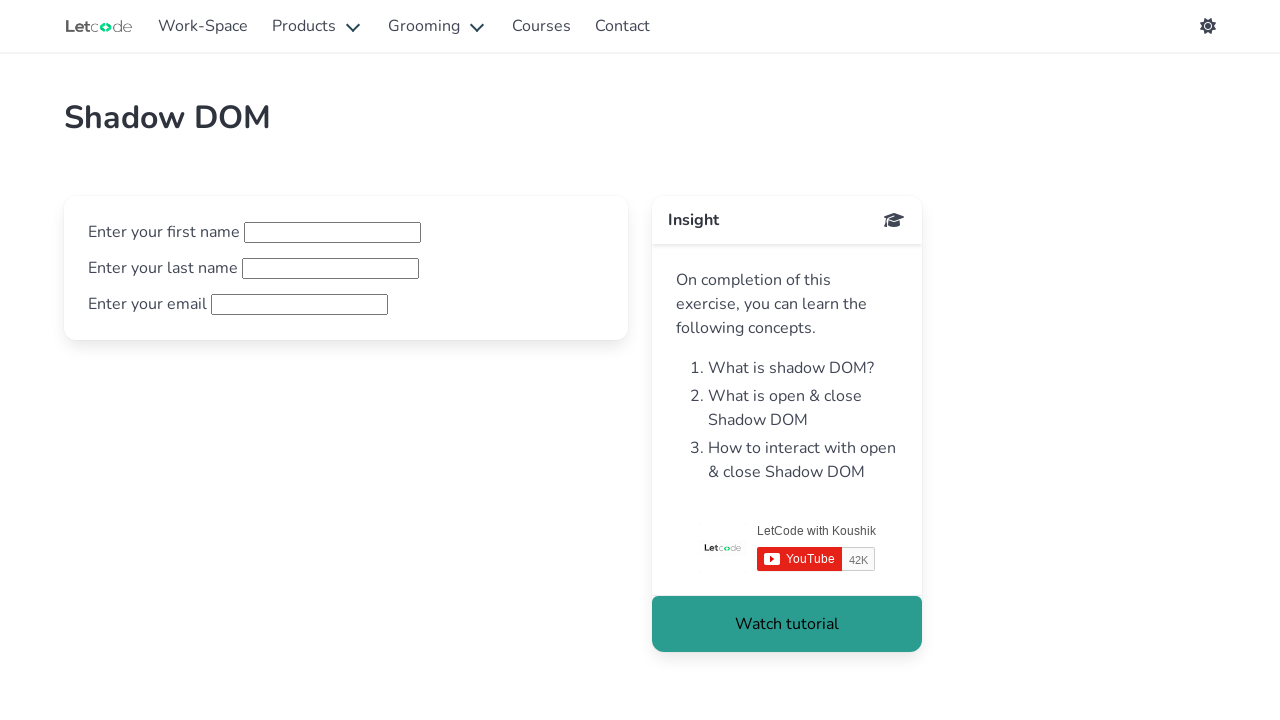

Set value 'nahsen' in #fname input inside shadow root using JavaScript
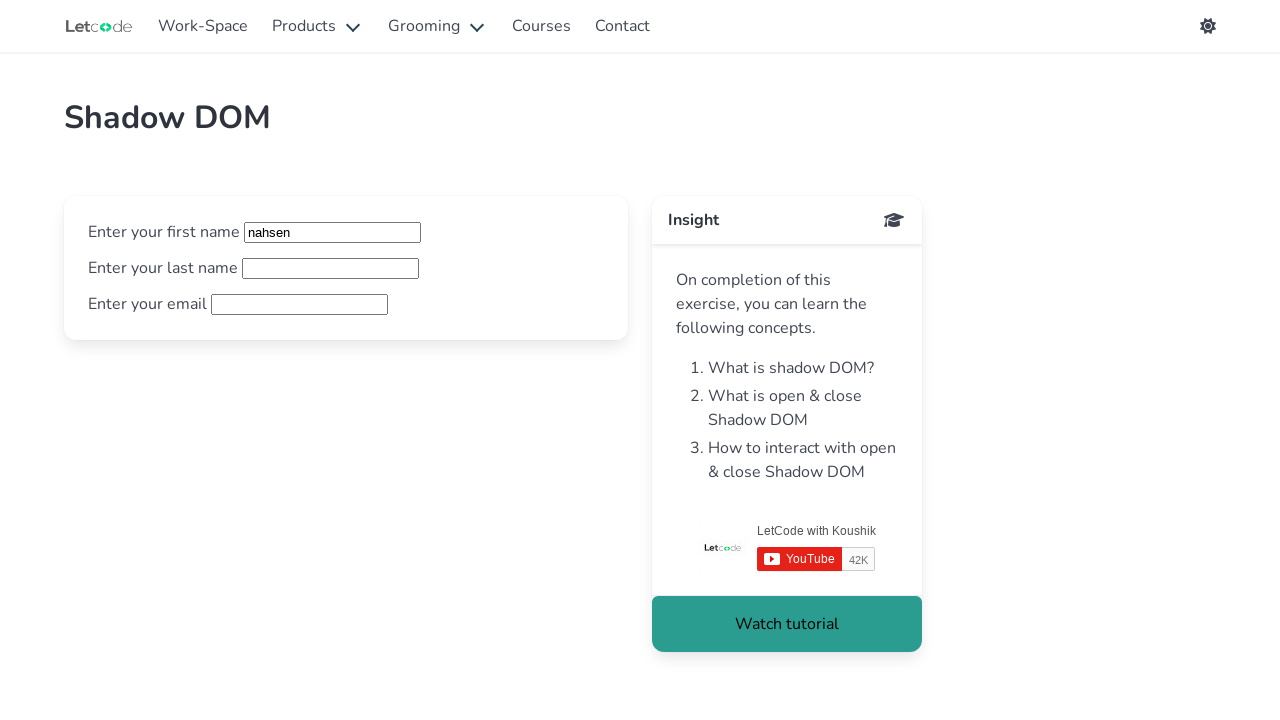

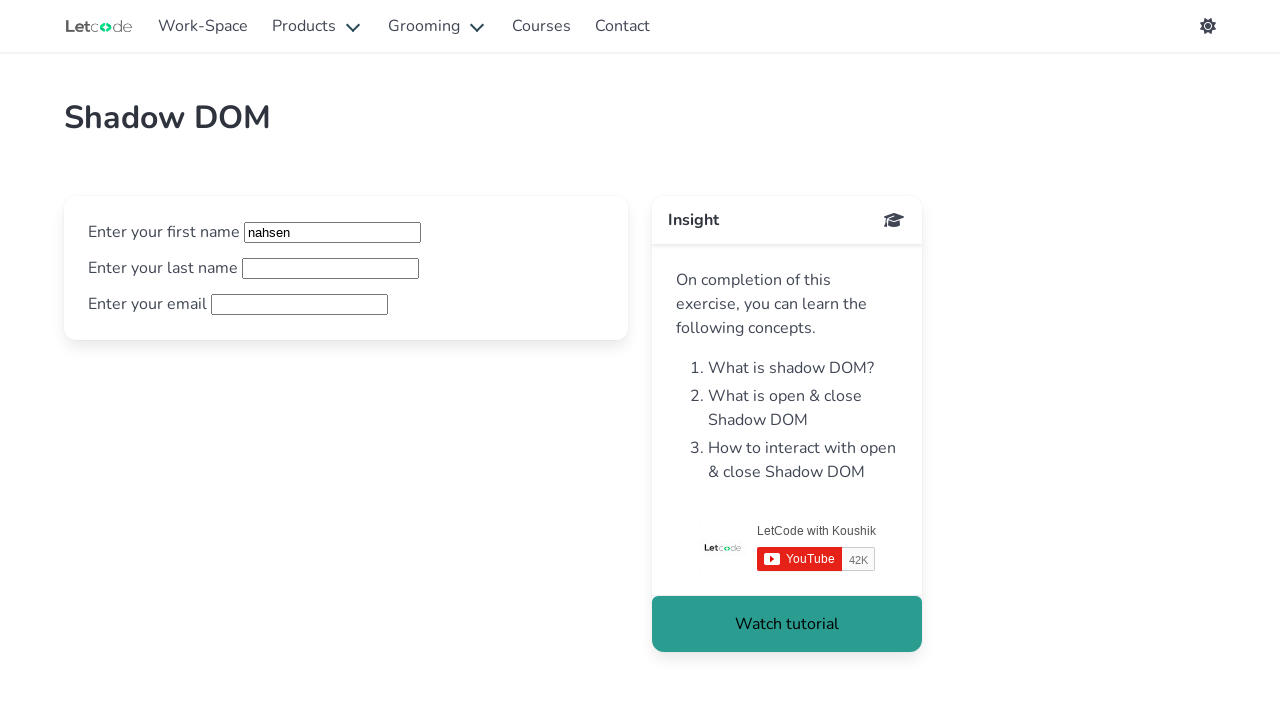